Tests the purchase flow by navigating to cart, placing an order, filling payment details, and completing the purchase

Starting URL: https://www.demoblaze.com/

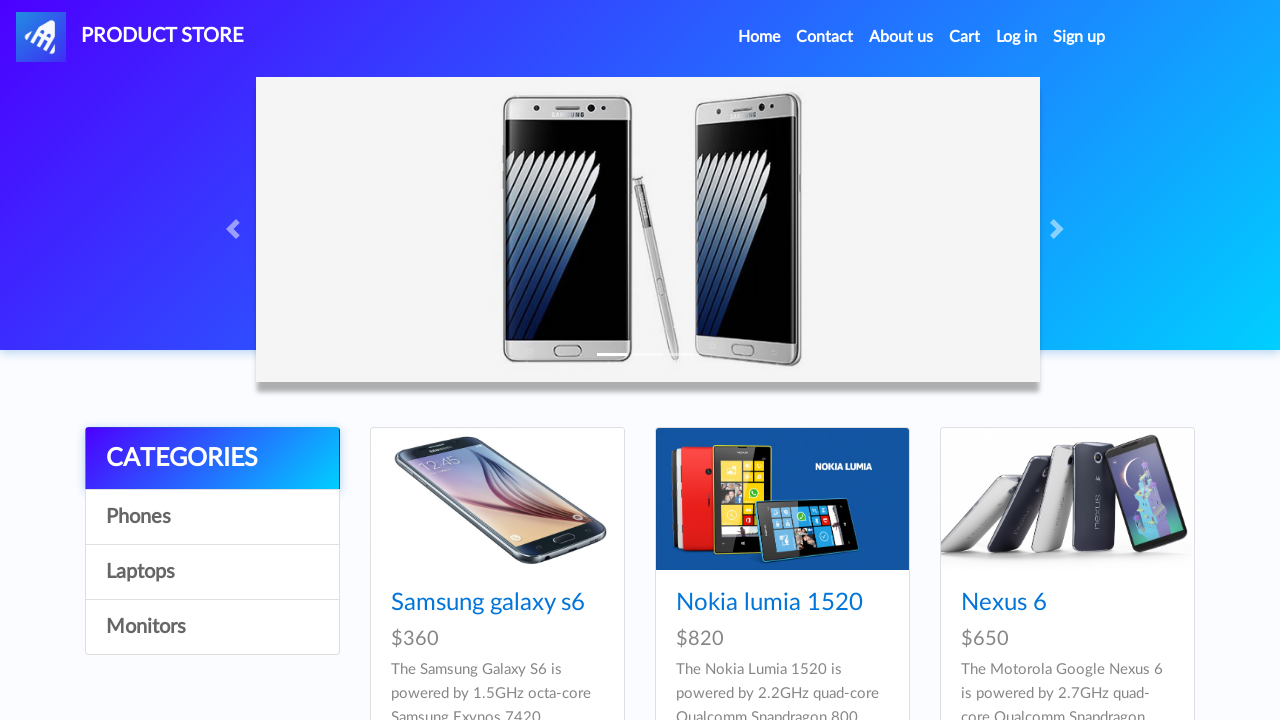

Clicked on Cart link to navigate to shopping cart at (965, 37) on #cartur
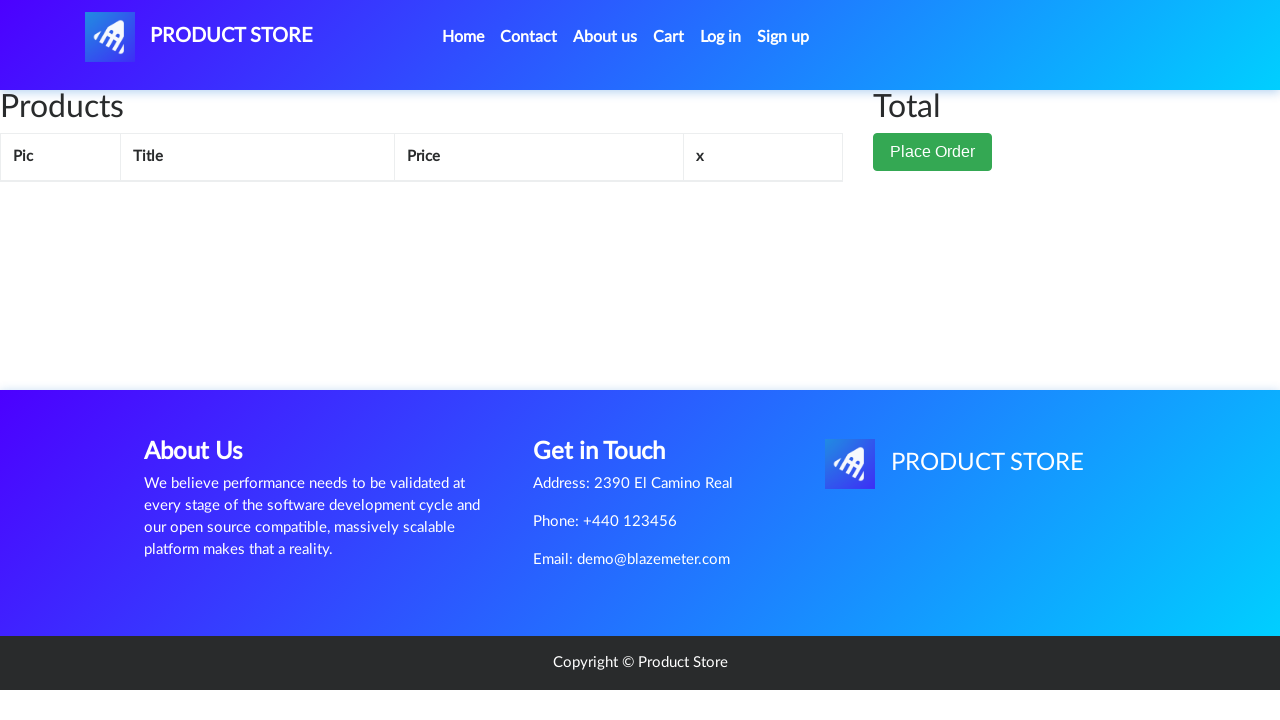

Clicked Place Order button to initiate checkout at (933, 152) on xpath=//button[normalize-space()='Place Order']
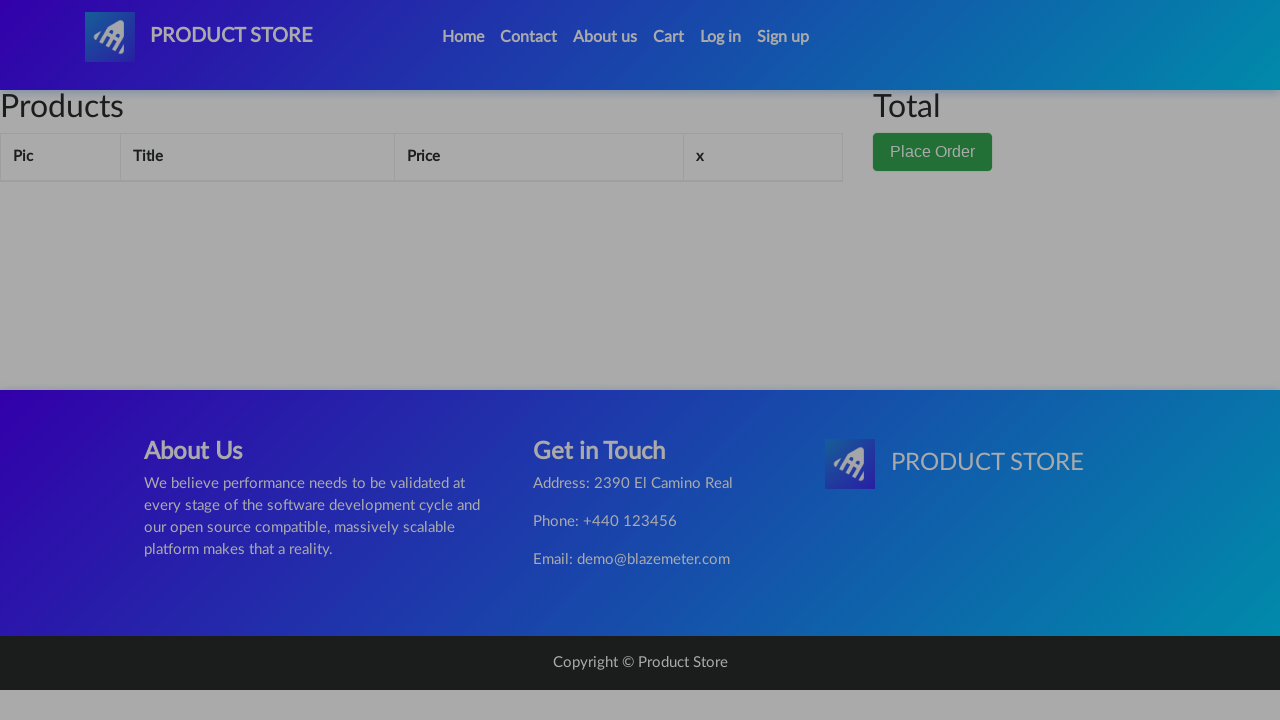

Filled name field with 'John Doe' on #name
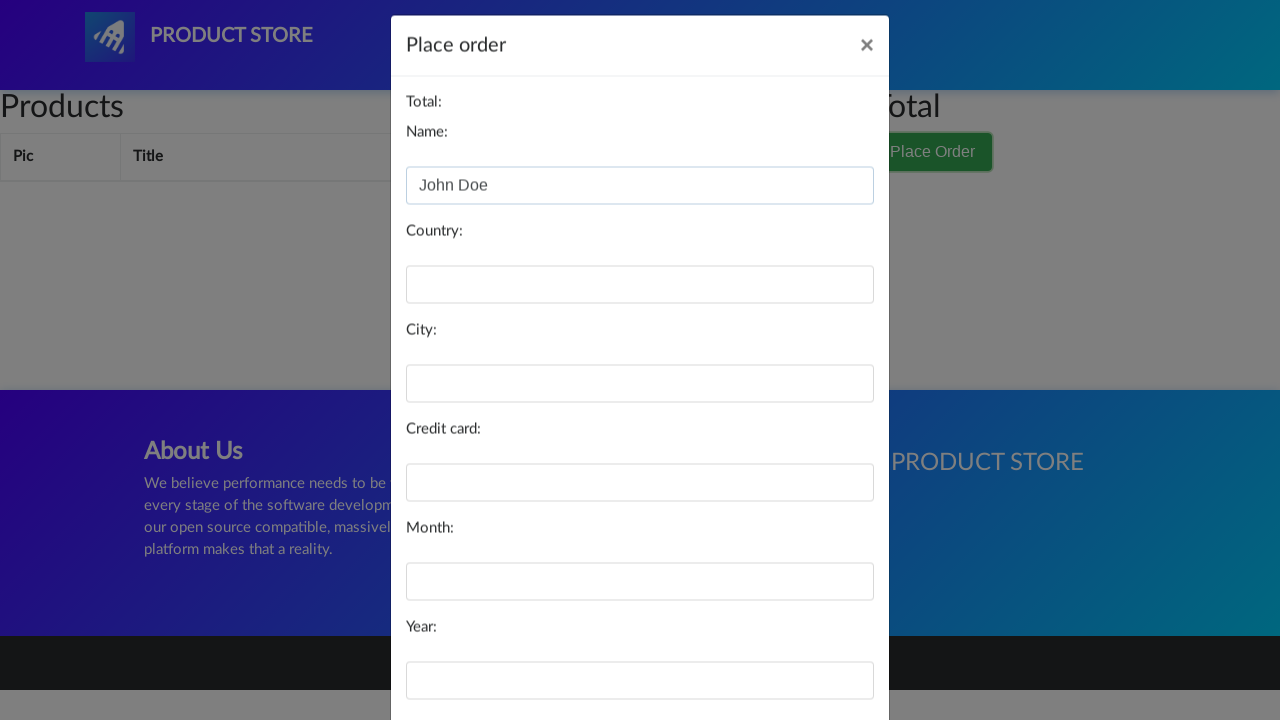

Filled country field with 'United States' on #country
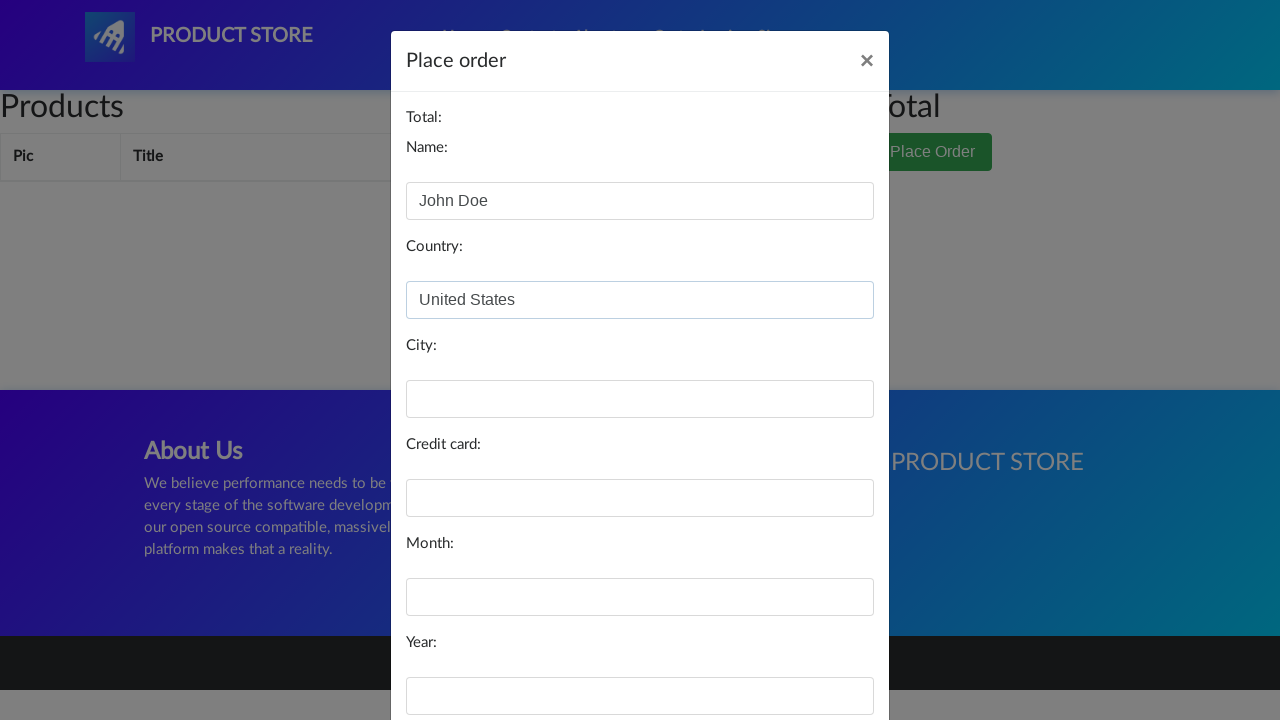

Filled city field with 'New York' on #city
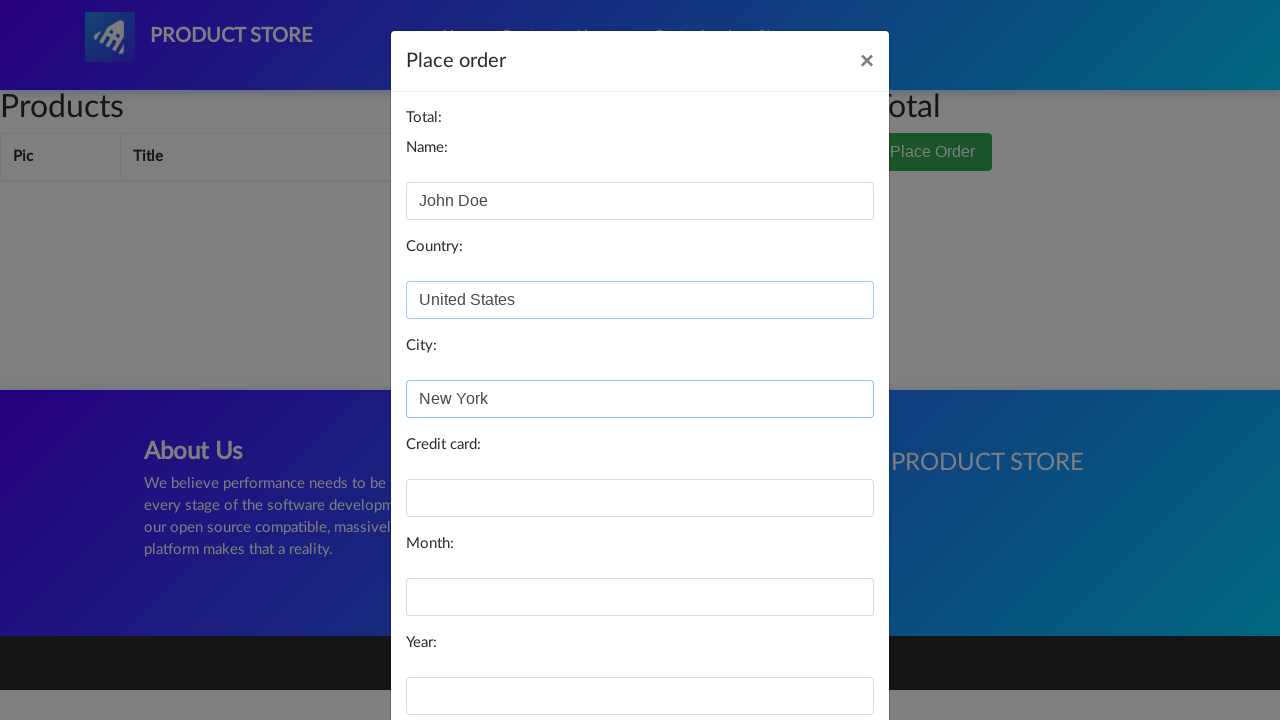

Filled card number field with payment card details on #card
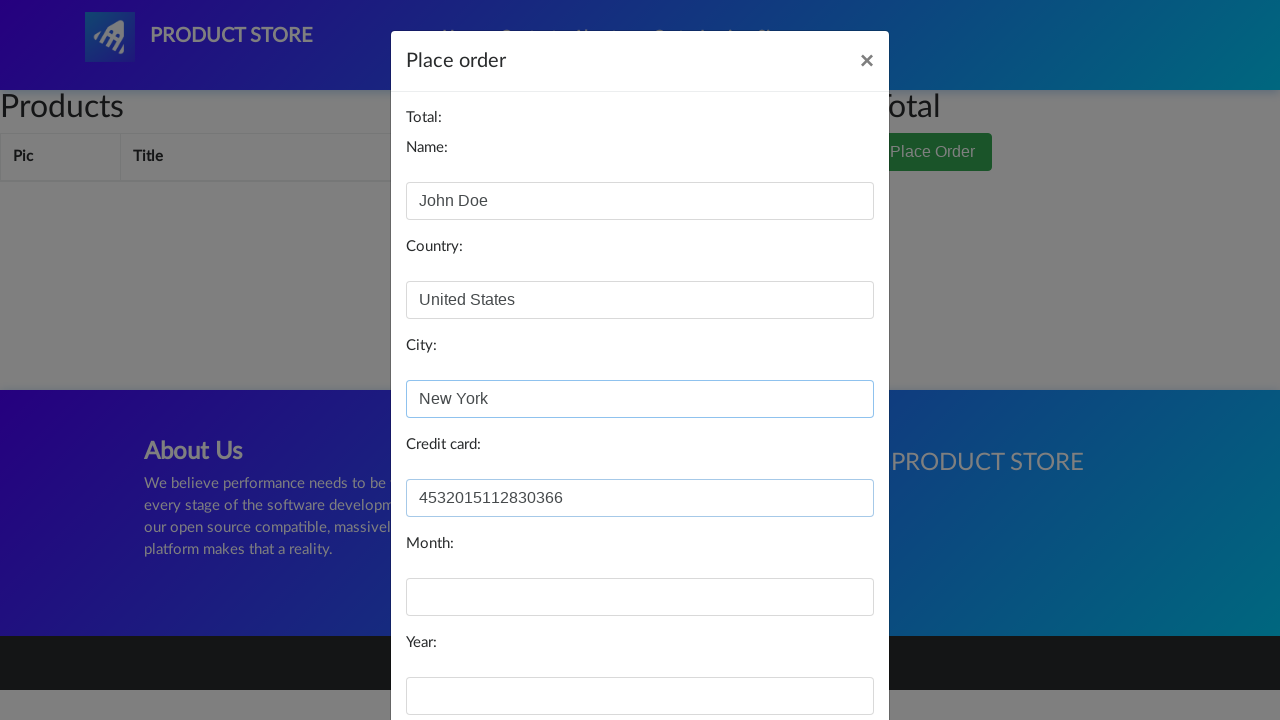

Filled month field with 'December' on #month
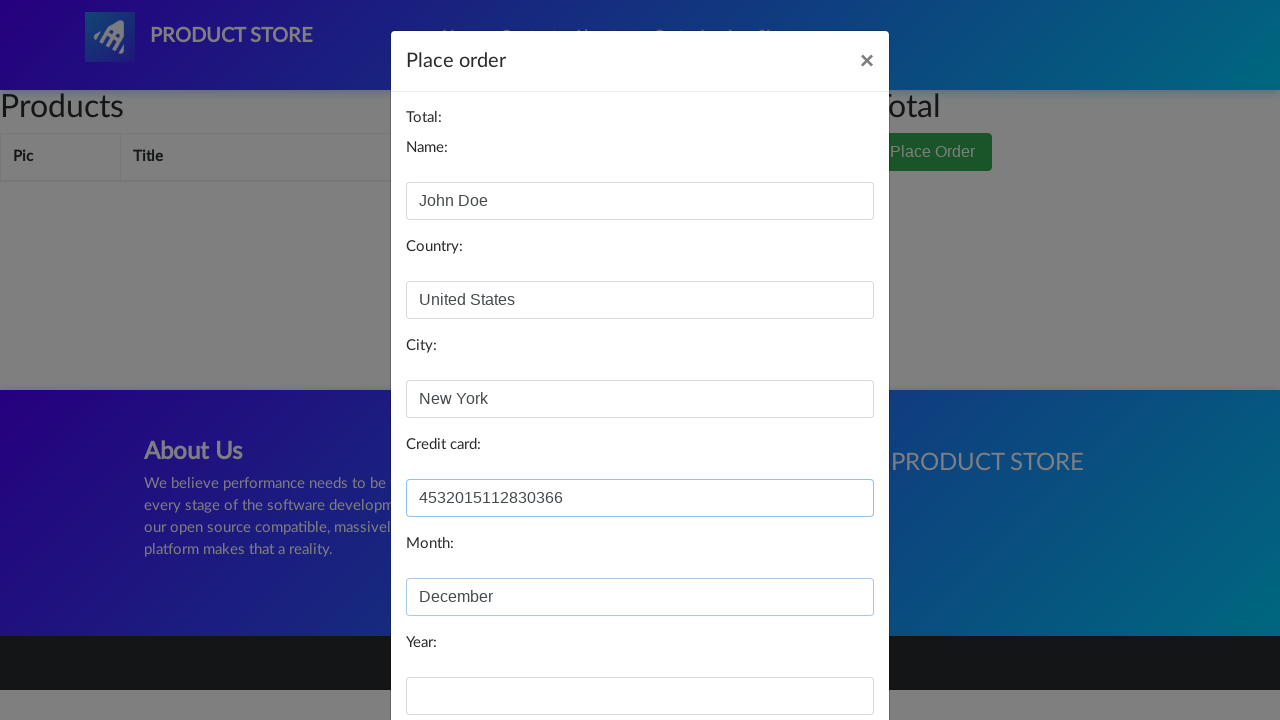

Filled year field with '2024' on #year
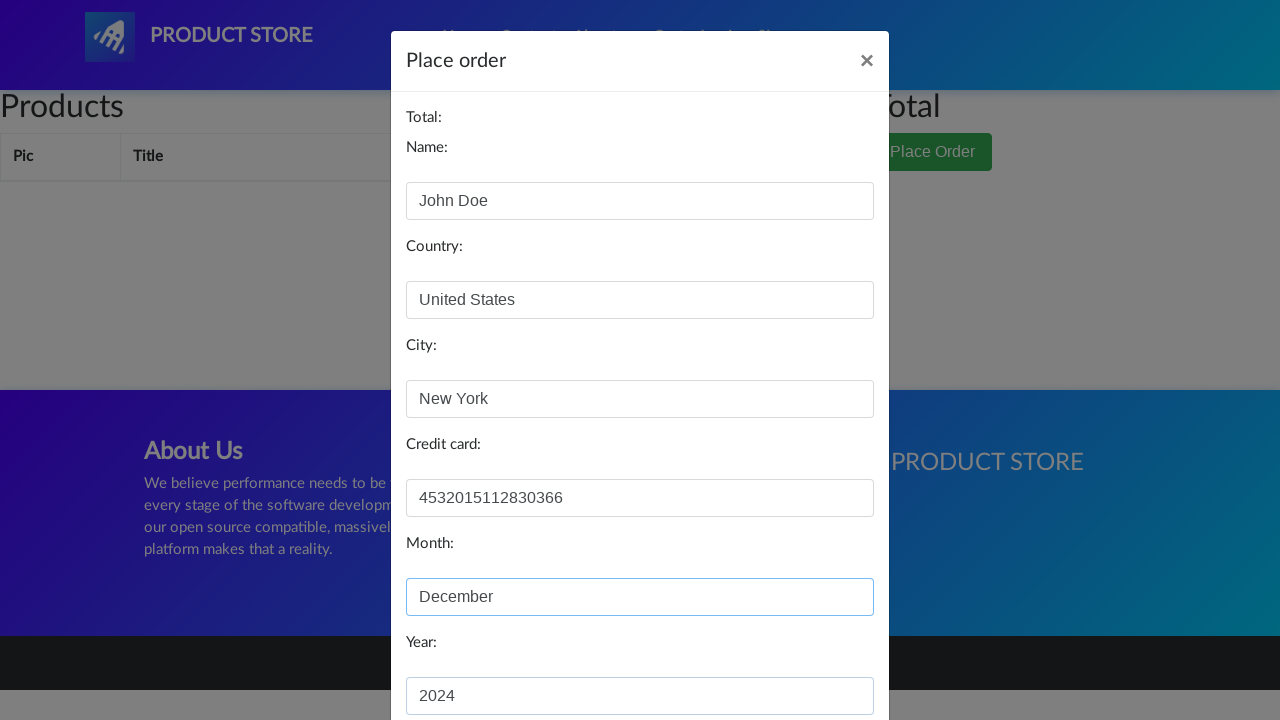

Clicked Purchase button to complete the transaction at (823, 655) on xpath=//button[normalize-space()='Purchase']
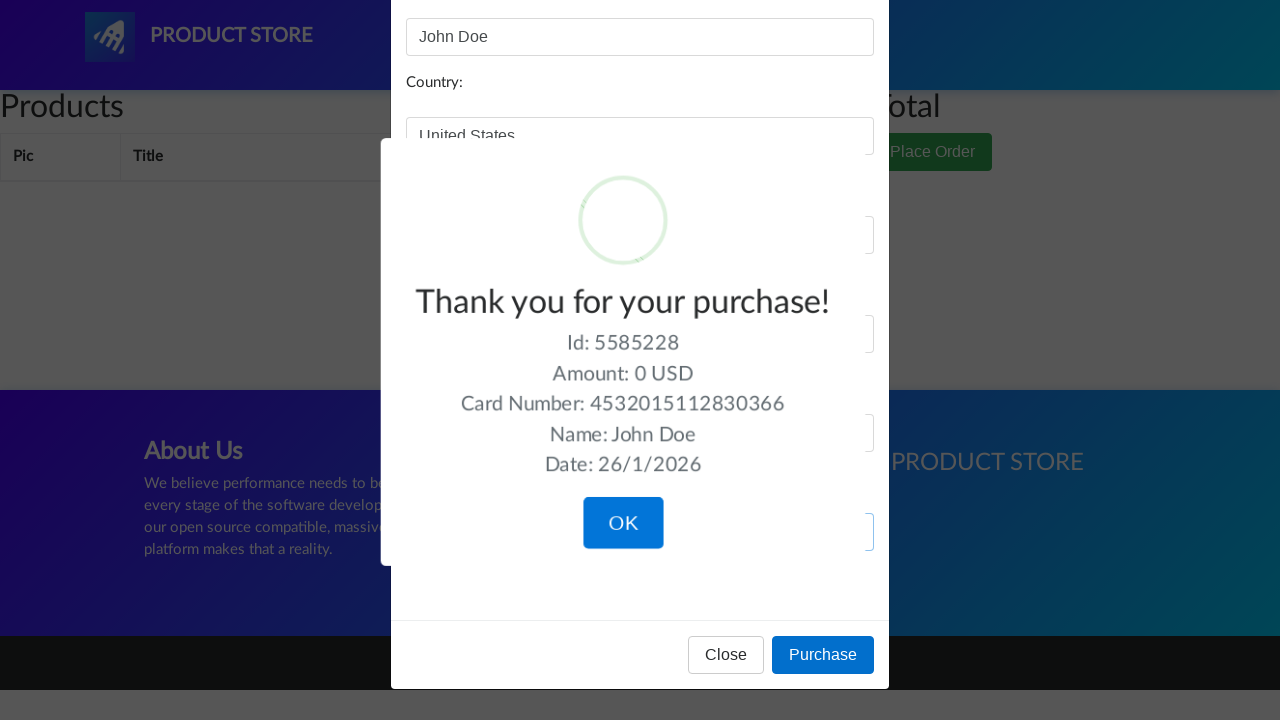

Purchase confirmation message appeared
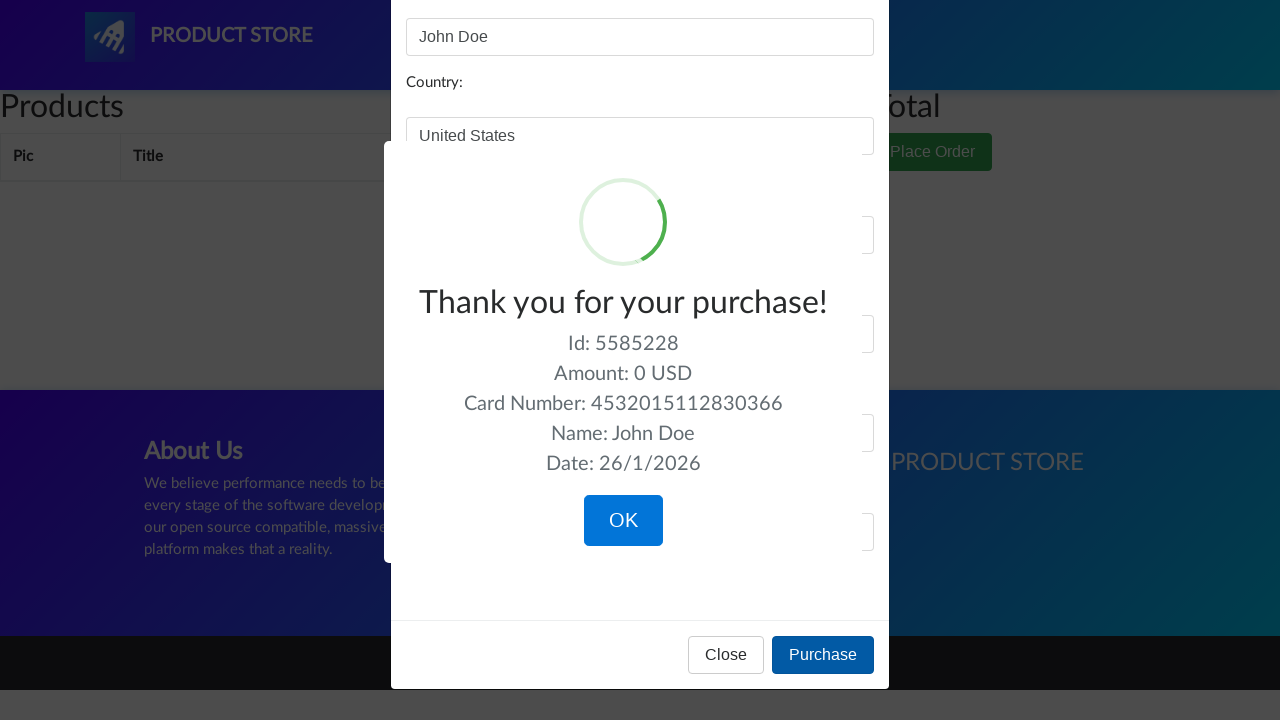

Clicked OK button to dismiss confirmation dialog at (623, 521) on xpath=//button[normalize-space()='OK']
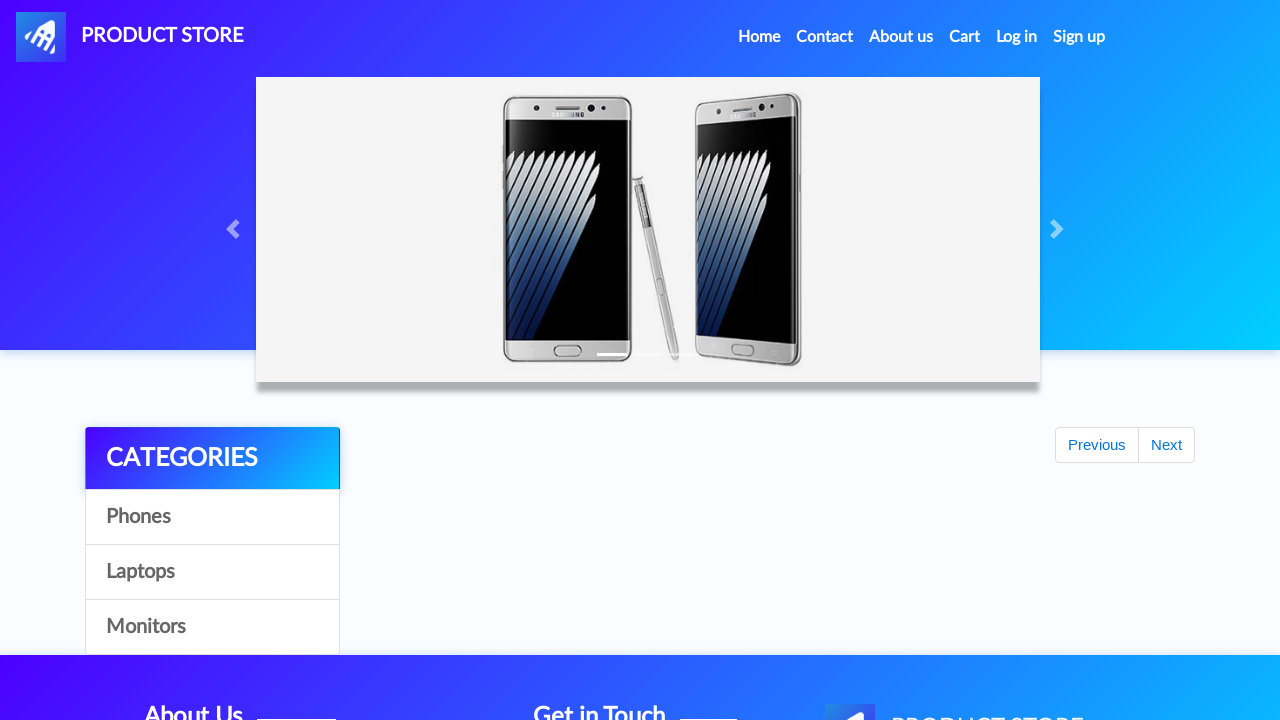

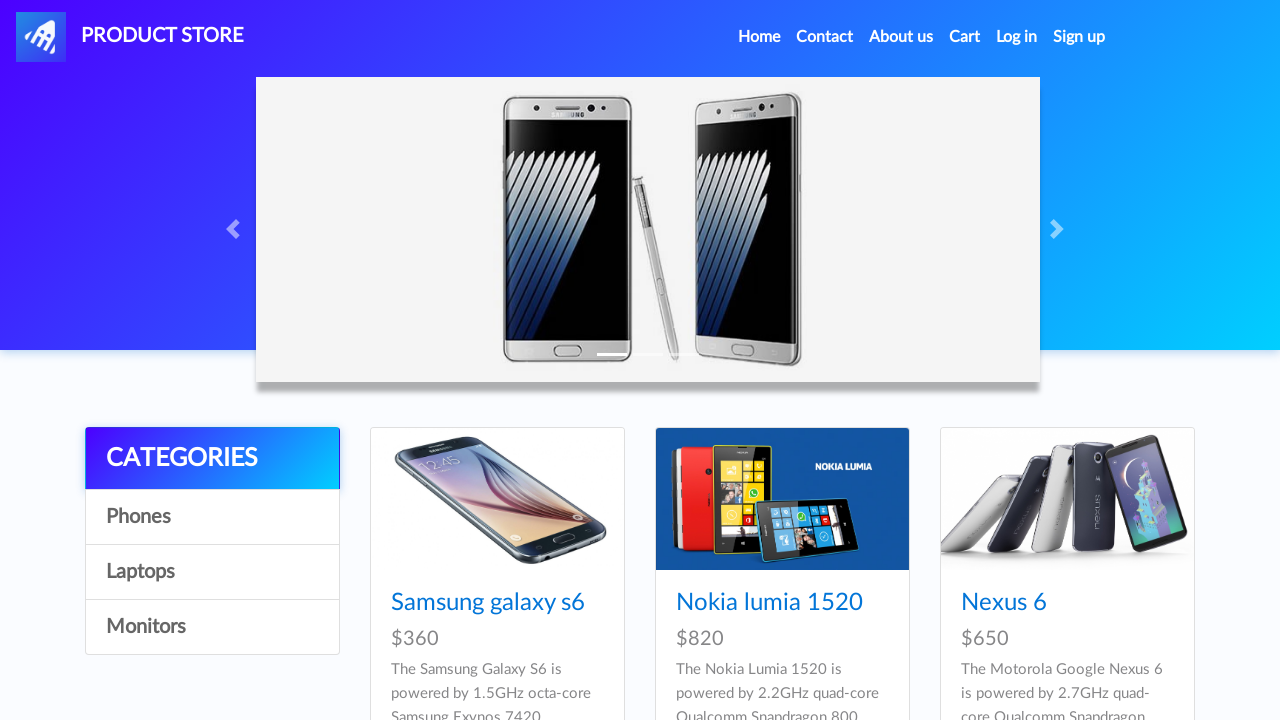